Tests selecting an option from a multi-selection dropdown by clicking on Hyundai option

Starting URL: http://omayo.blogspot.com/

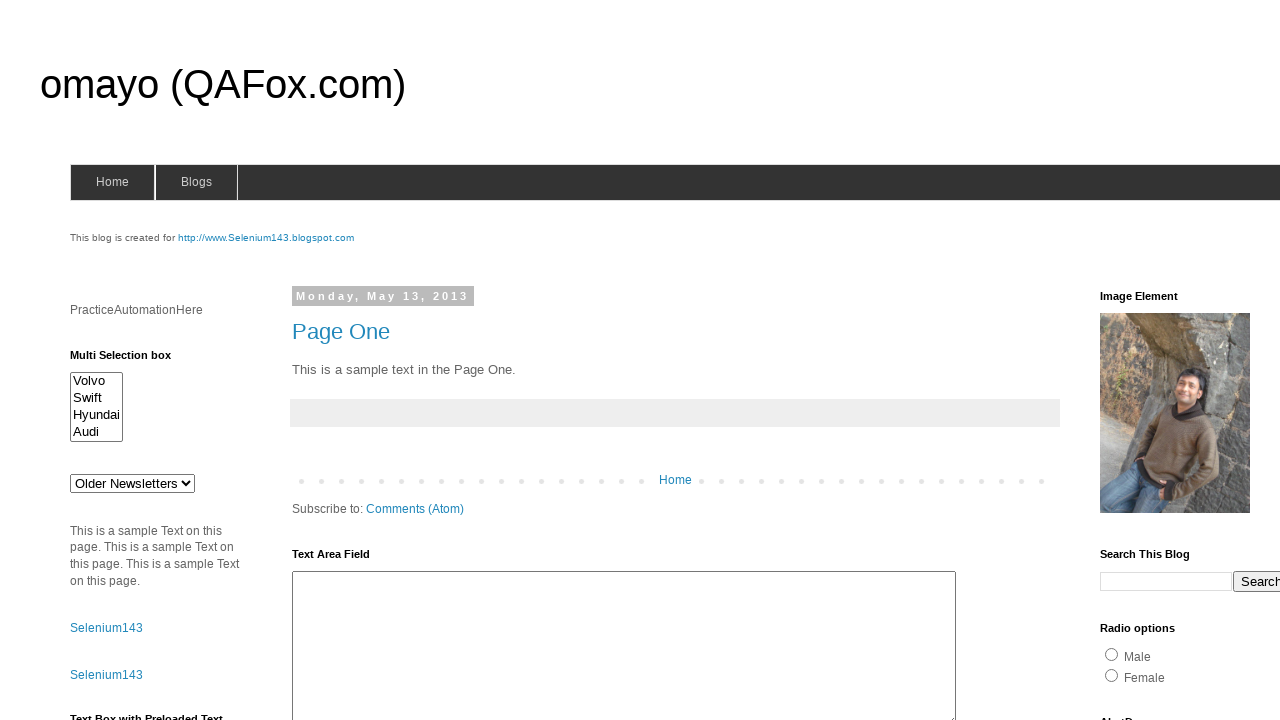

Clicked on Hyundai option in multi-selection dropdown at (96, 415) on xpath=//option[contains(text(),'Hyundai')]
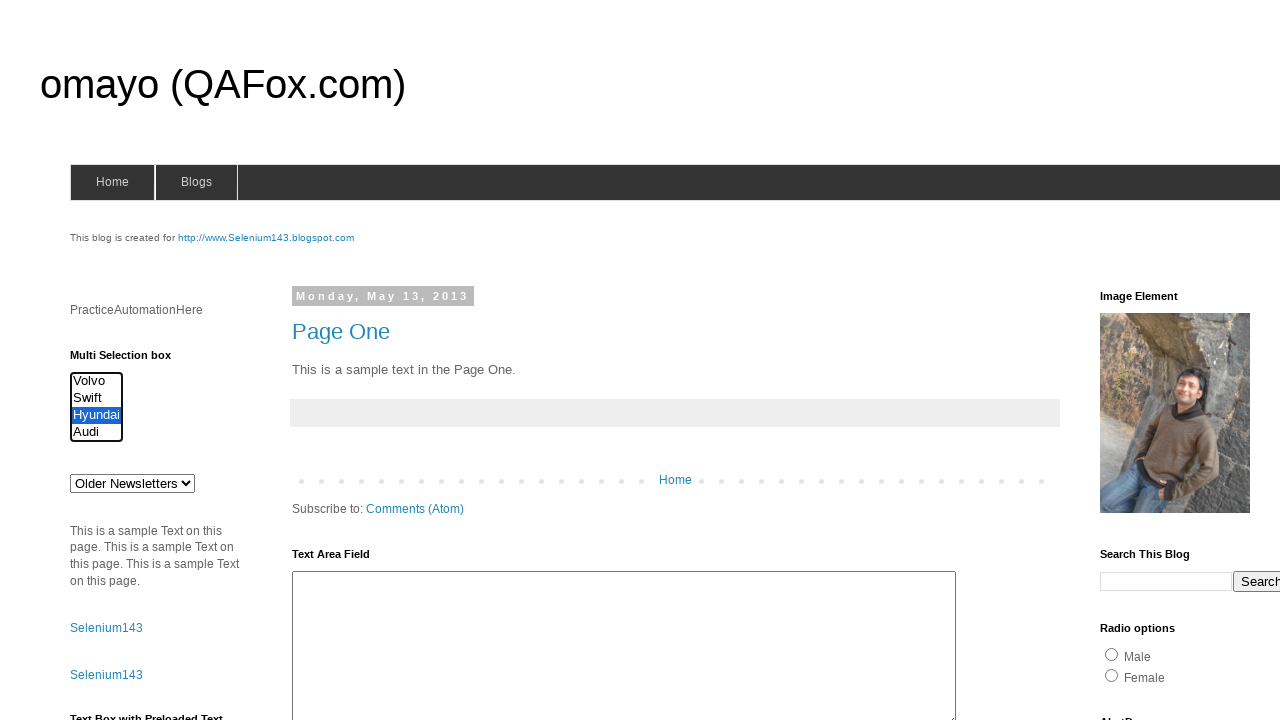

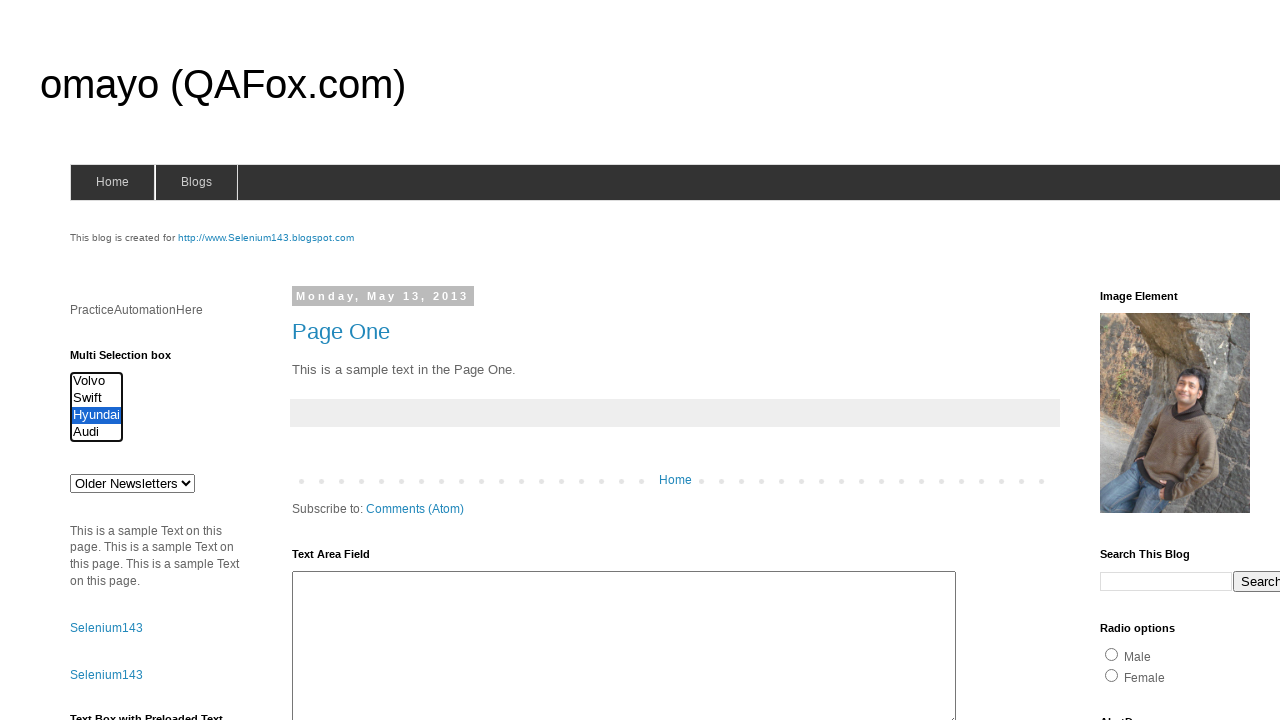